Tests window handling by clicking a link that opens a new window, switching between windows, and verifying window titles

Starting URL: http://omayo.blogspot.com/

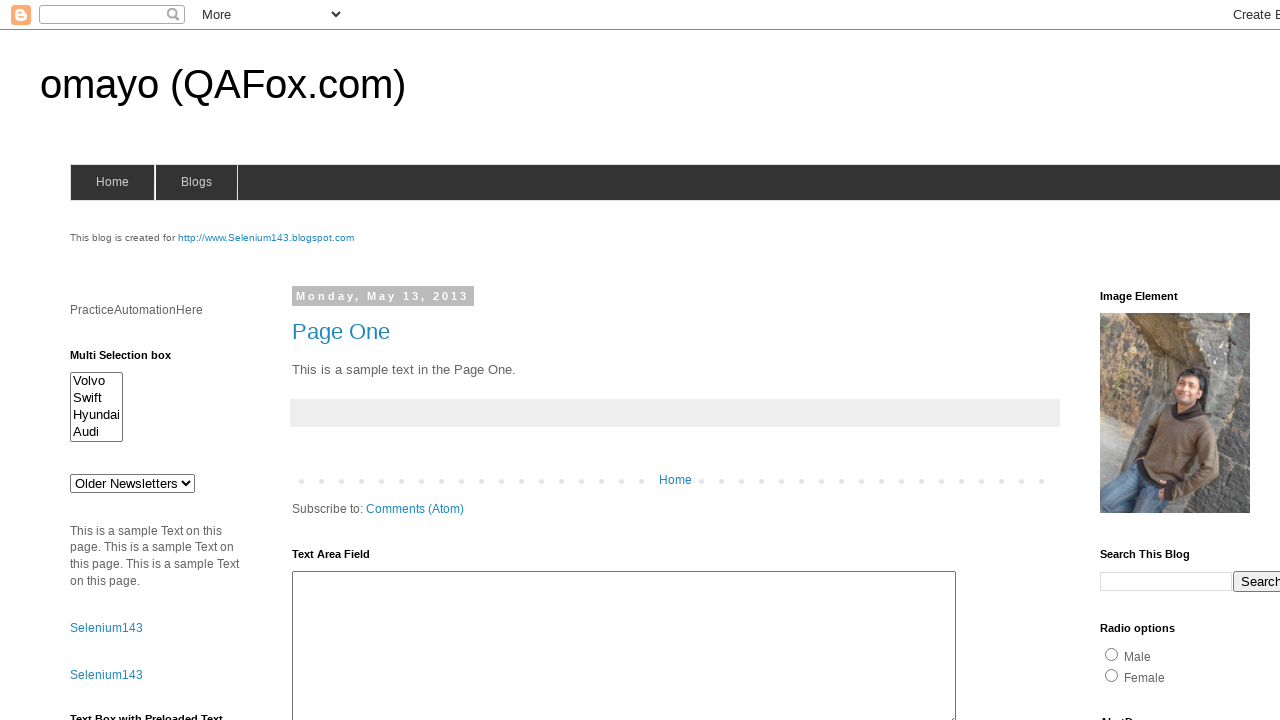

Clicked SeleniumTutorial link to open new window at (116, 360) on xpath=//a[text()='SeleniumTutorial']
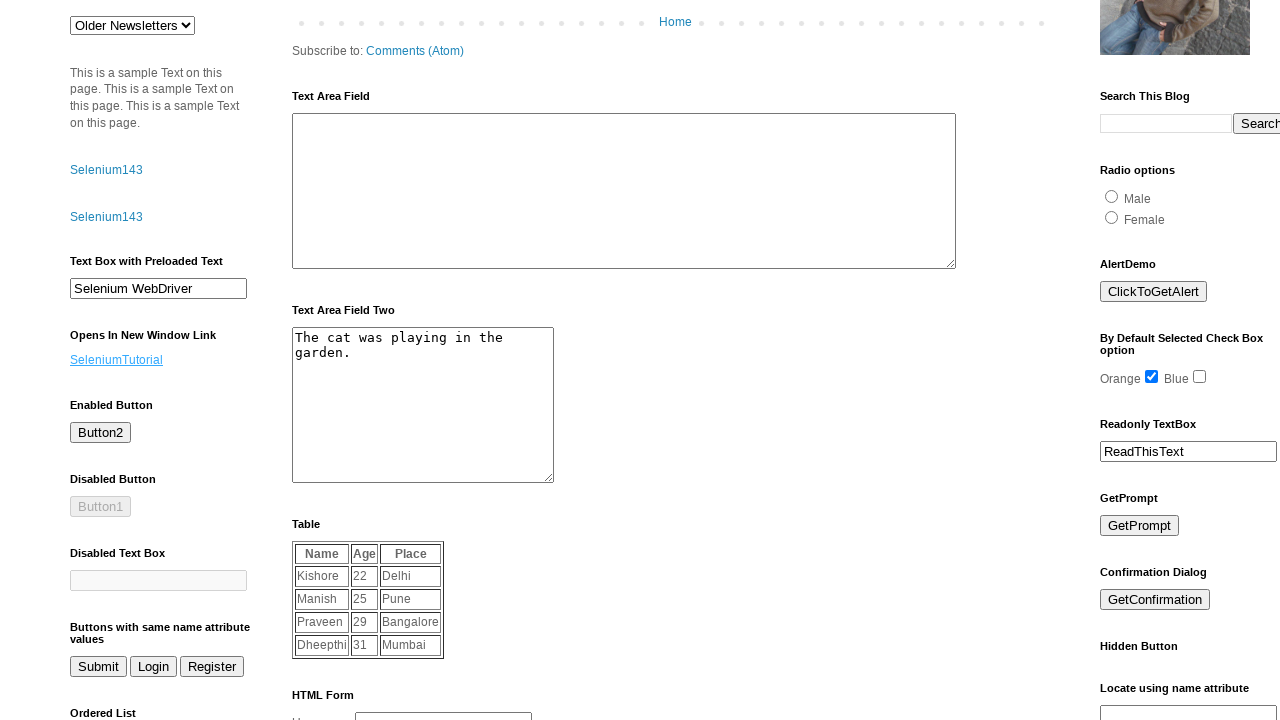

Retrieved all open pages/windows from context
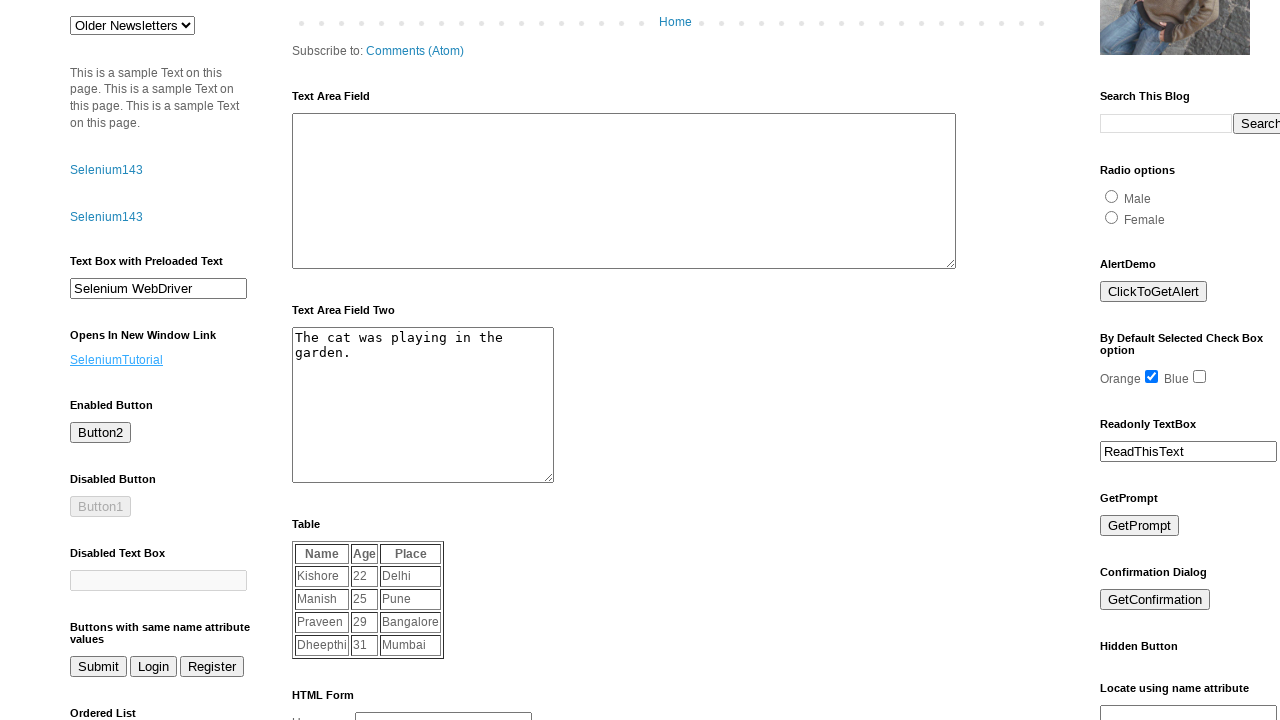

Verified that 2 windows are open
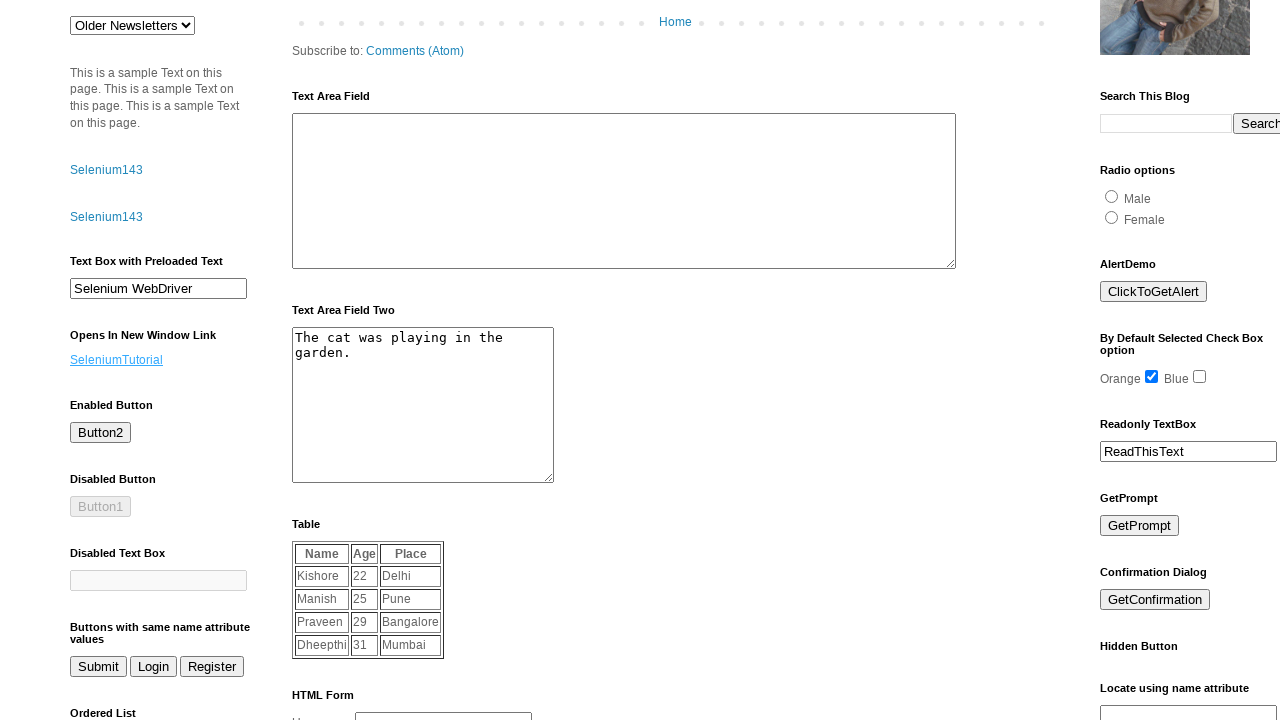

Retrieved title from new window: Selenium143
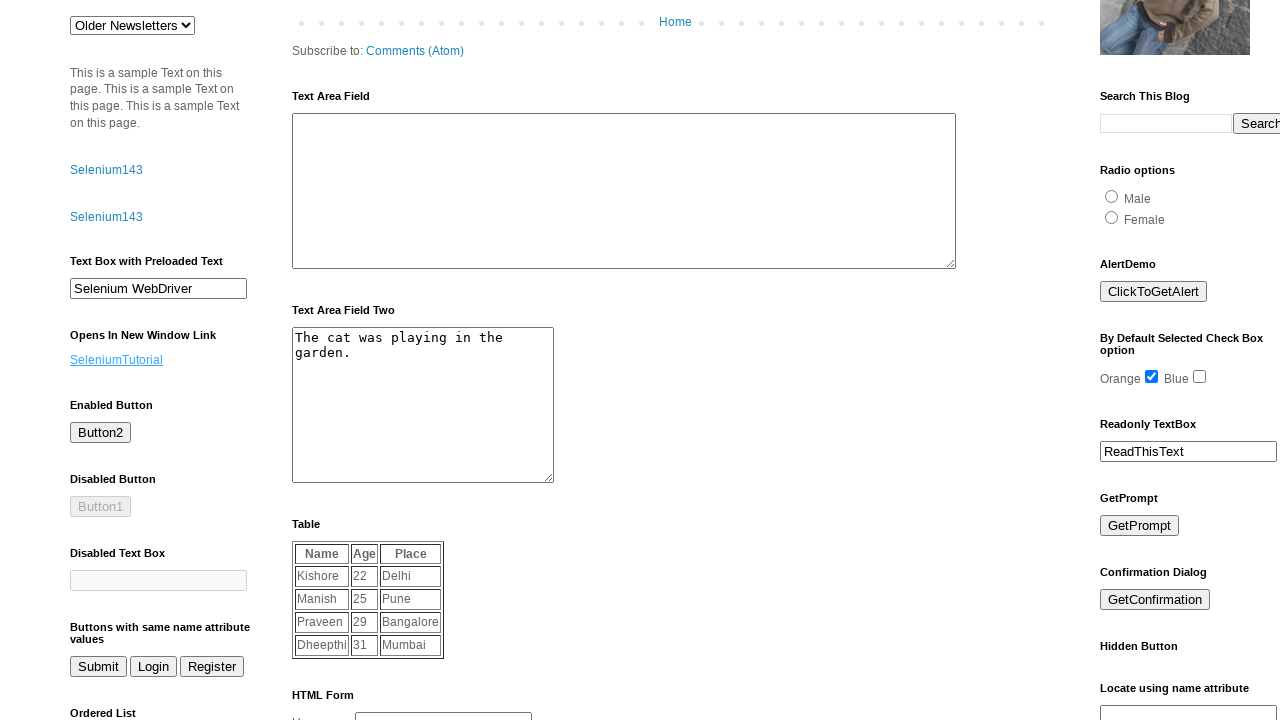

Retrieved title from original window: omayo (QAFox.com)
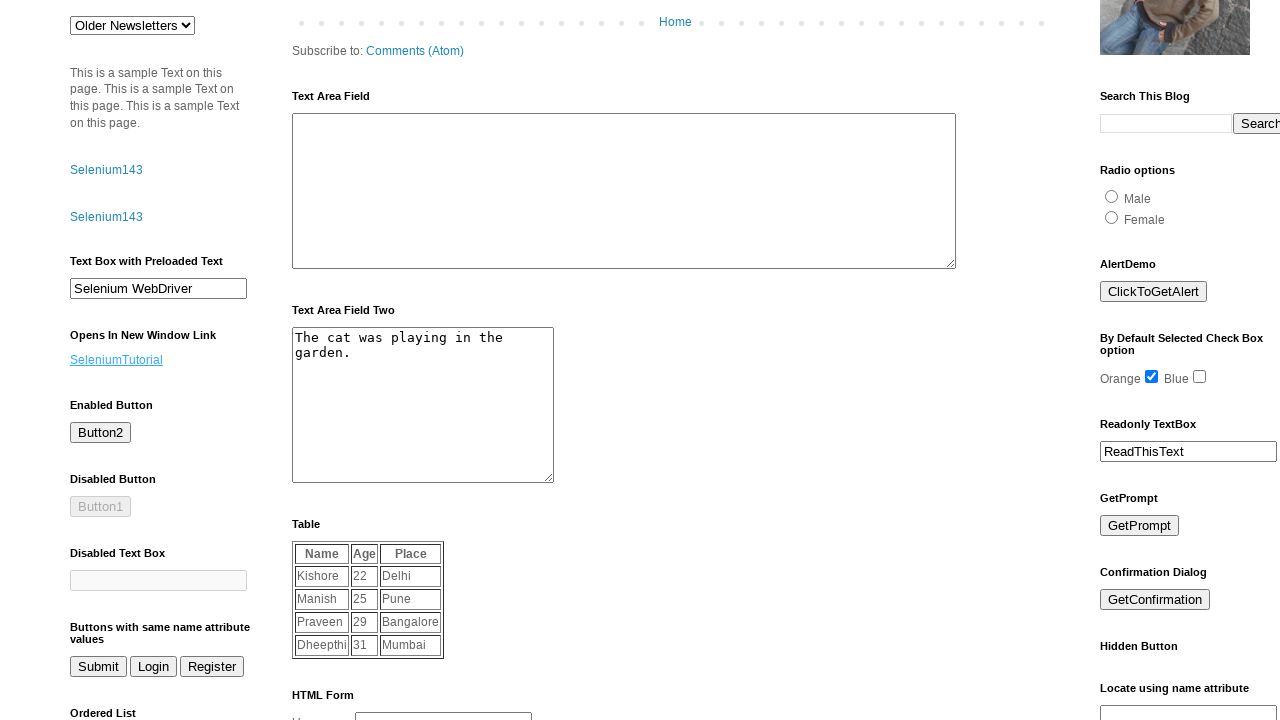

Retrieved title from first window by index: omayo (QAFox.com)
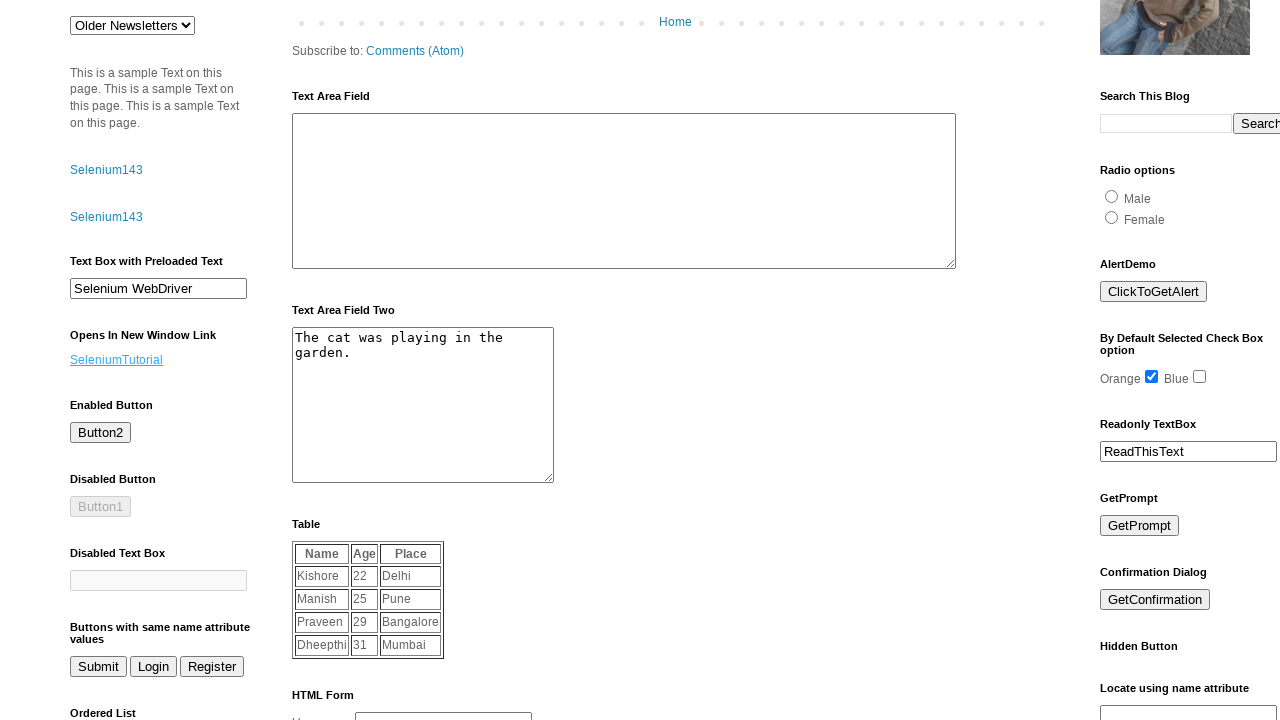

Retrieved title from second window by index: Selenium143
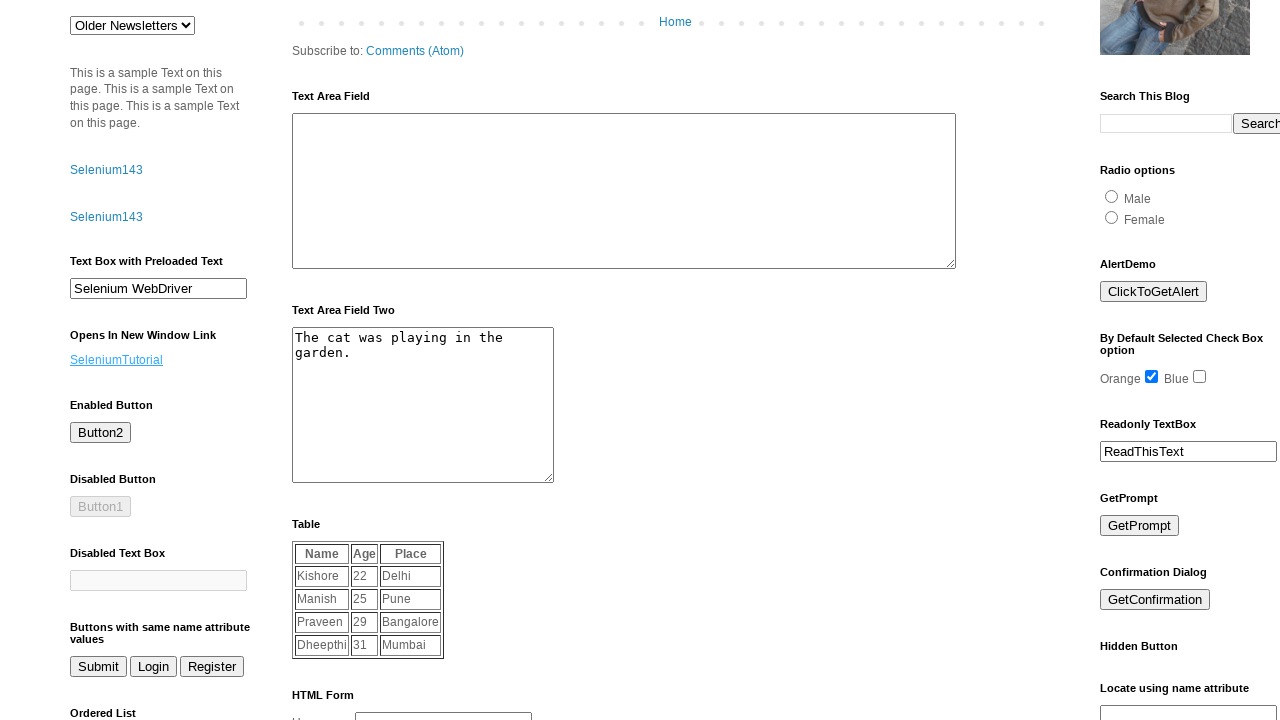

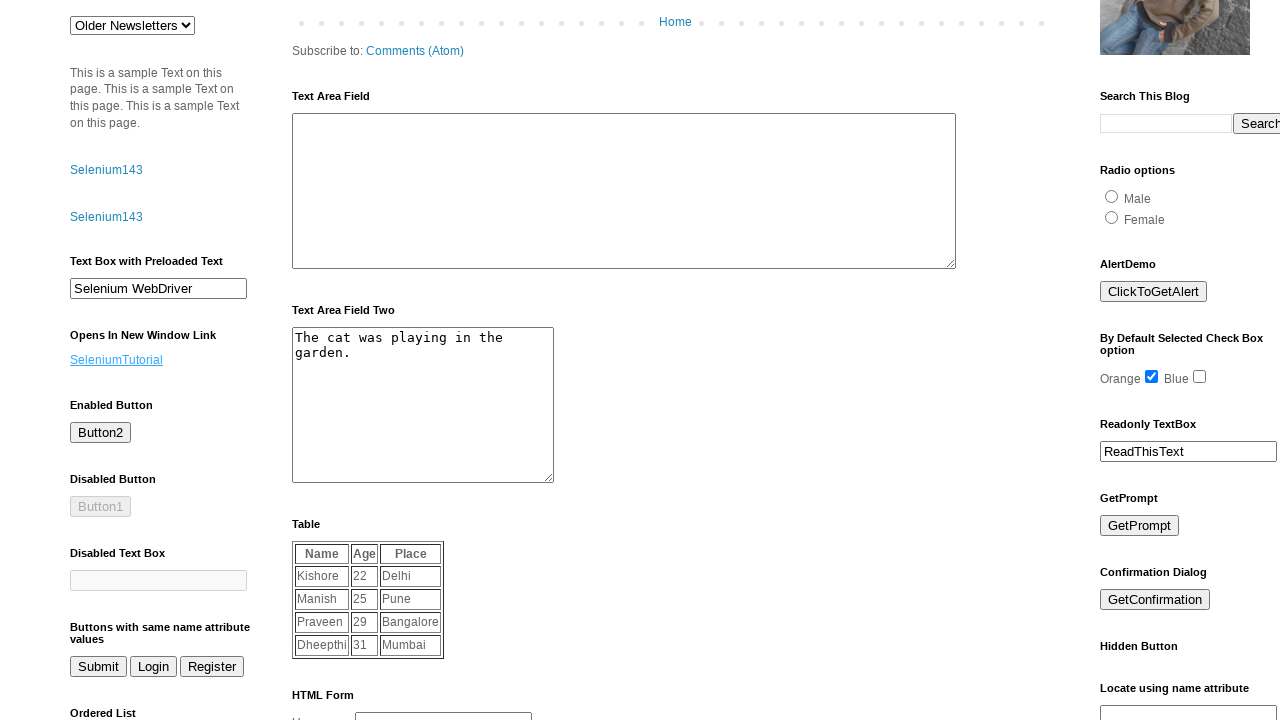